Navigates to a blog page, fills a text area field with text, and executes JavaScript to display an alert

Starting URL: https://omayo.blogspot.com/

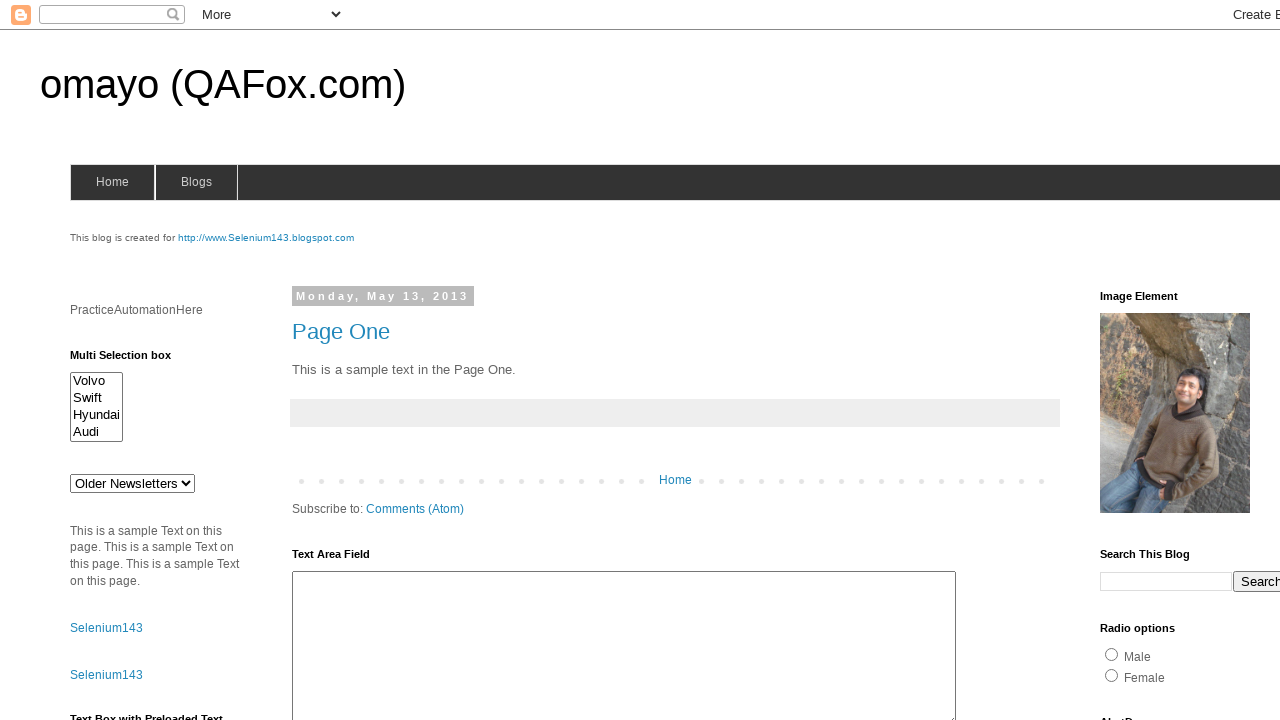

Navigated to https://omayo.blogspot.com/
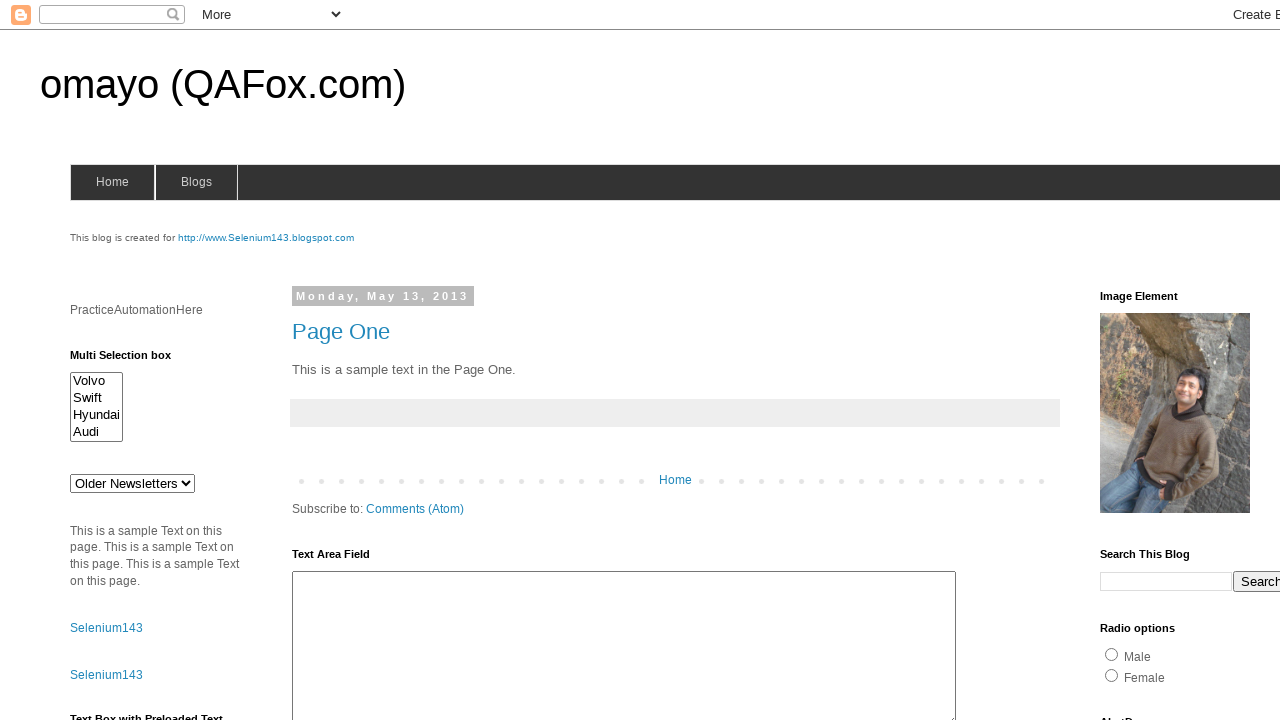

Filled text area field with 'Arun Motoori' on #ta1
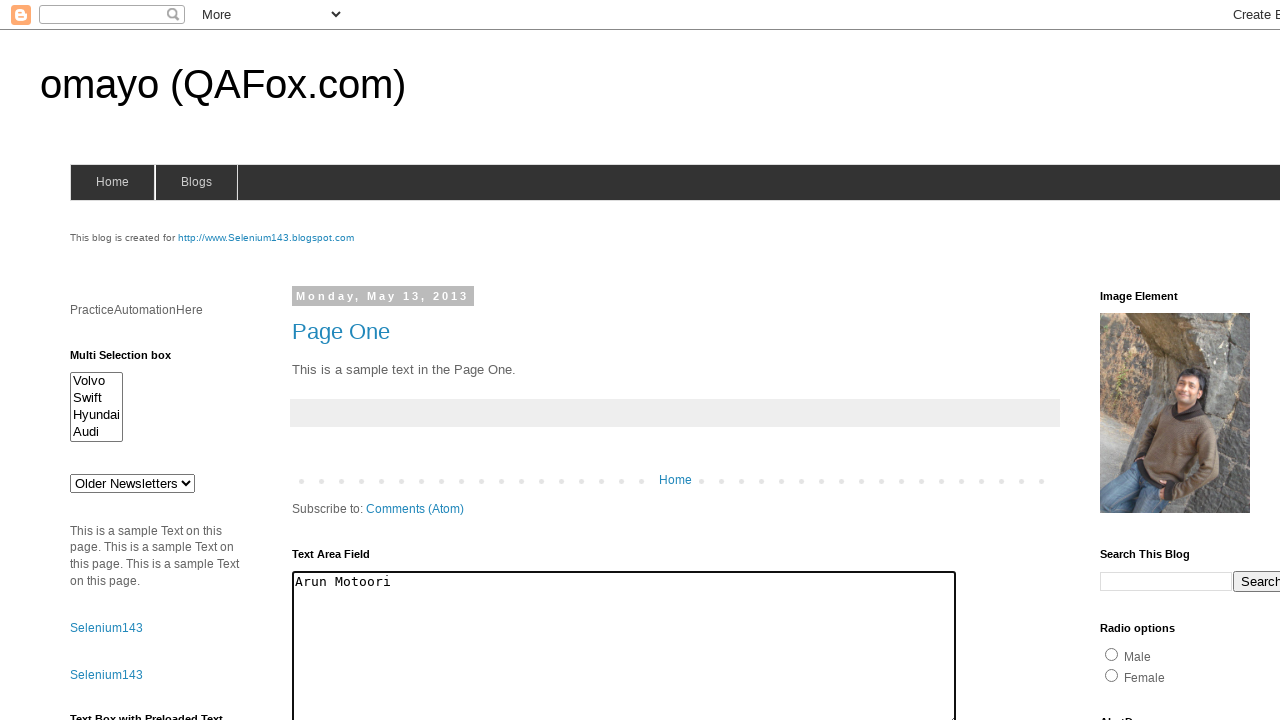

Executed JavaScript to display alert with message 'Hi There! Arun Here'
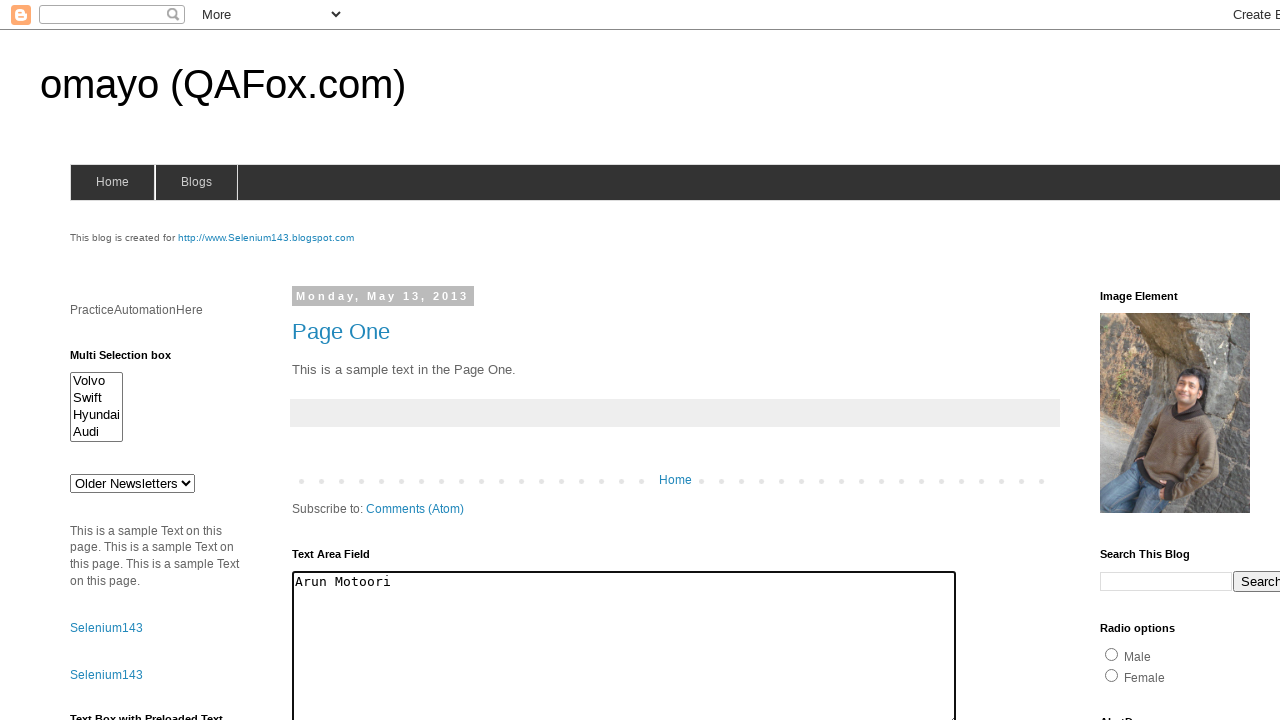

Set up dialog handler to accept alerts
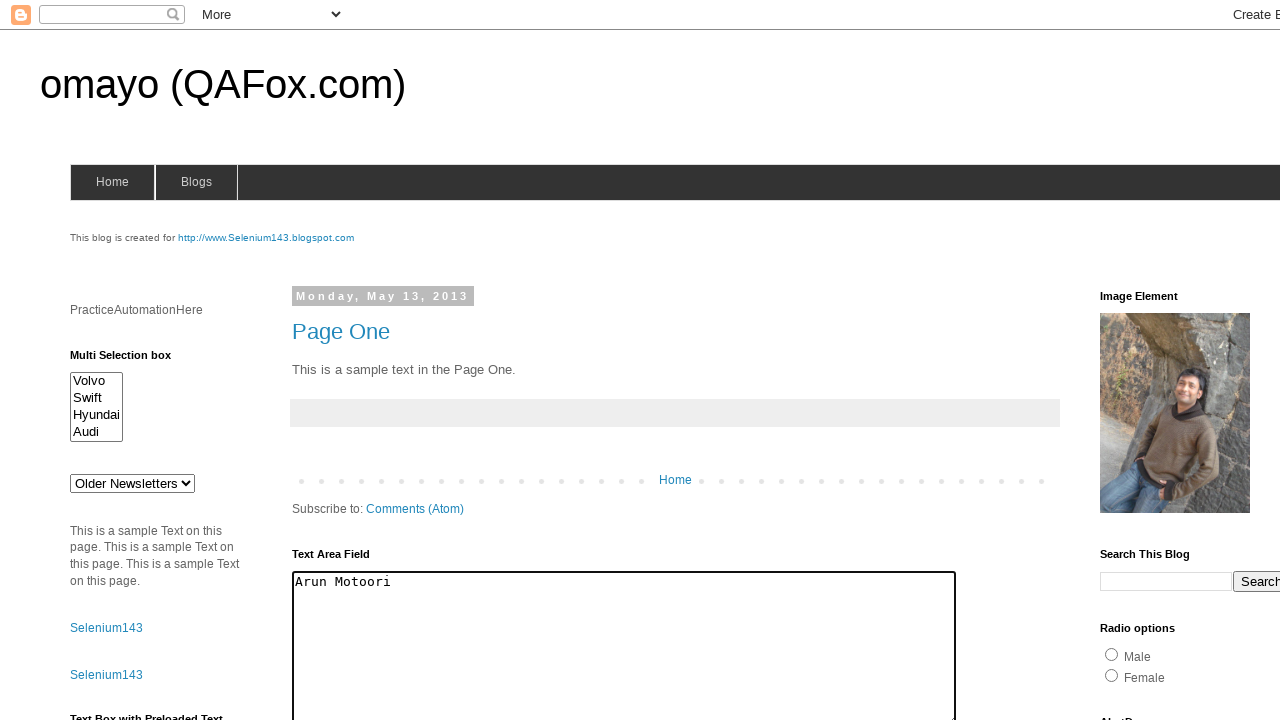

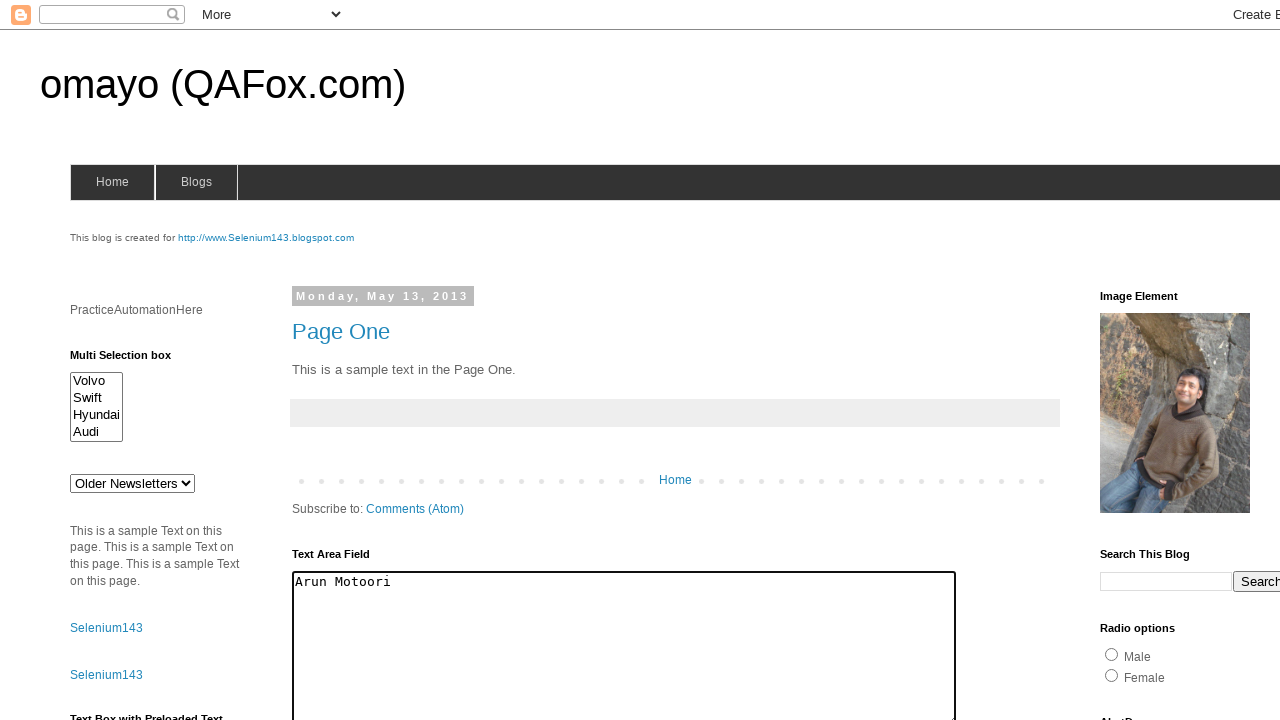